Navigates to Home Depot homepage and validates that the search box is displayed and functional

Starting URL: https://www.homedepot.com

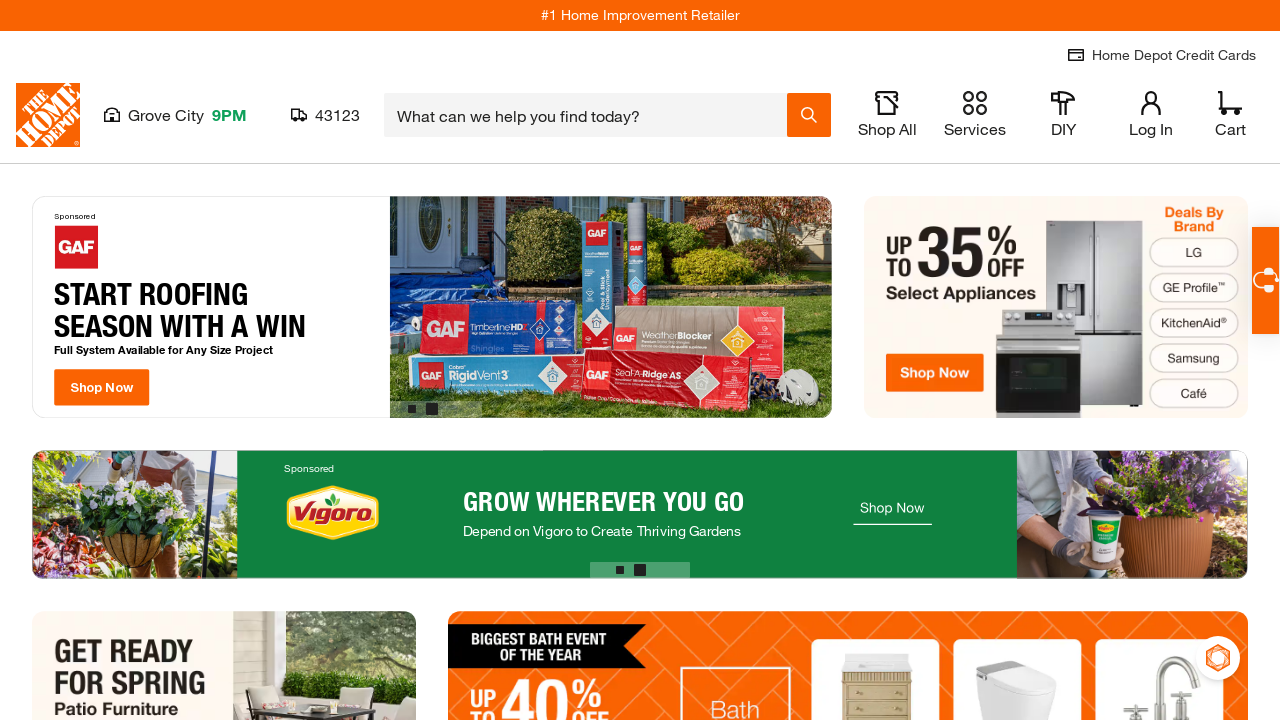

Waited for search box selector to load on Home Depot homepage
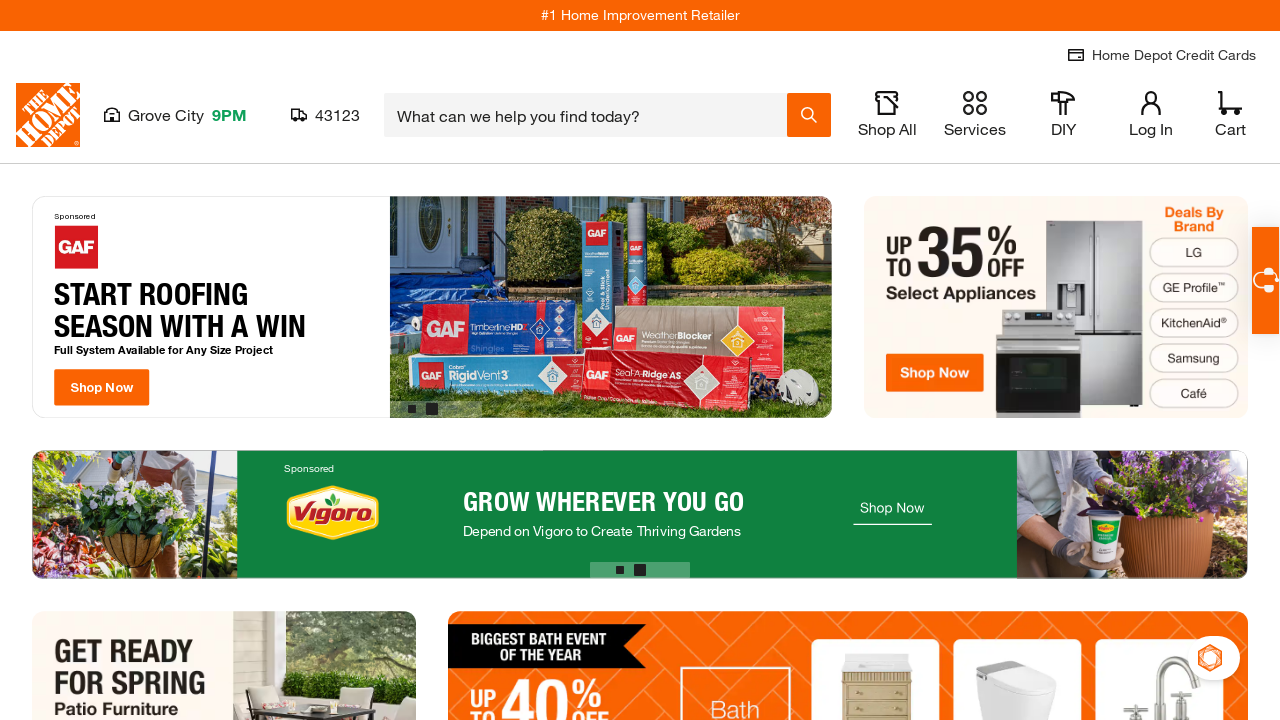

Located the search box element
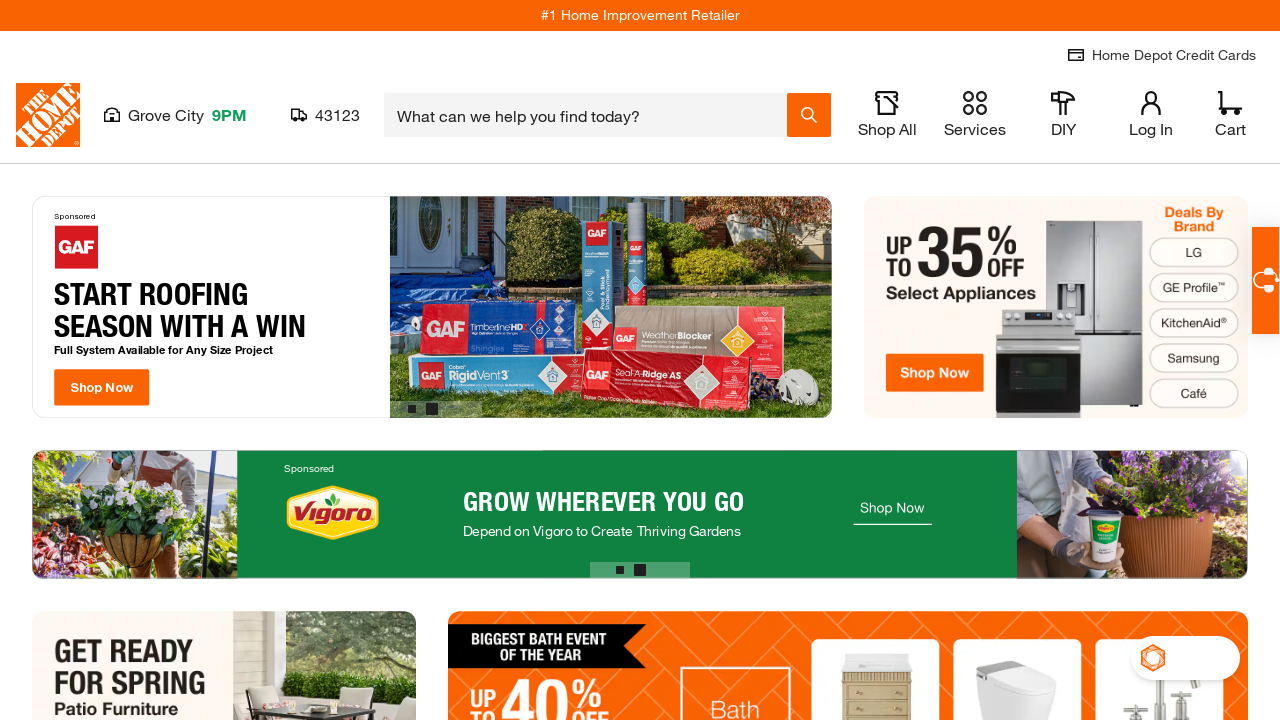

Asserted that search box is visible on the homepage
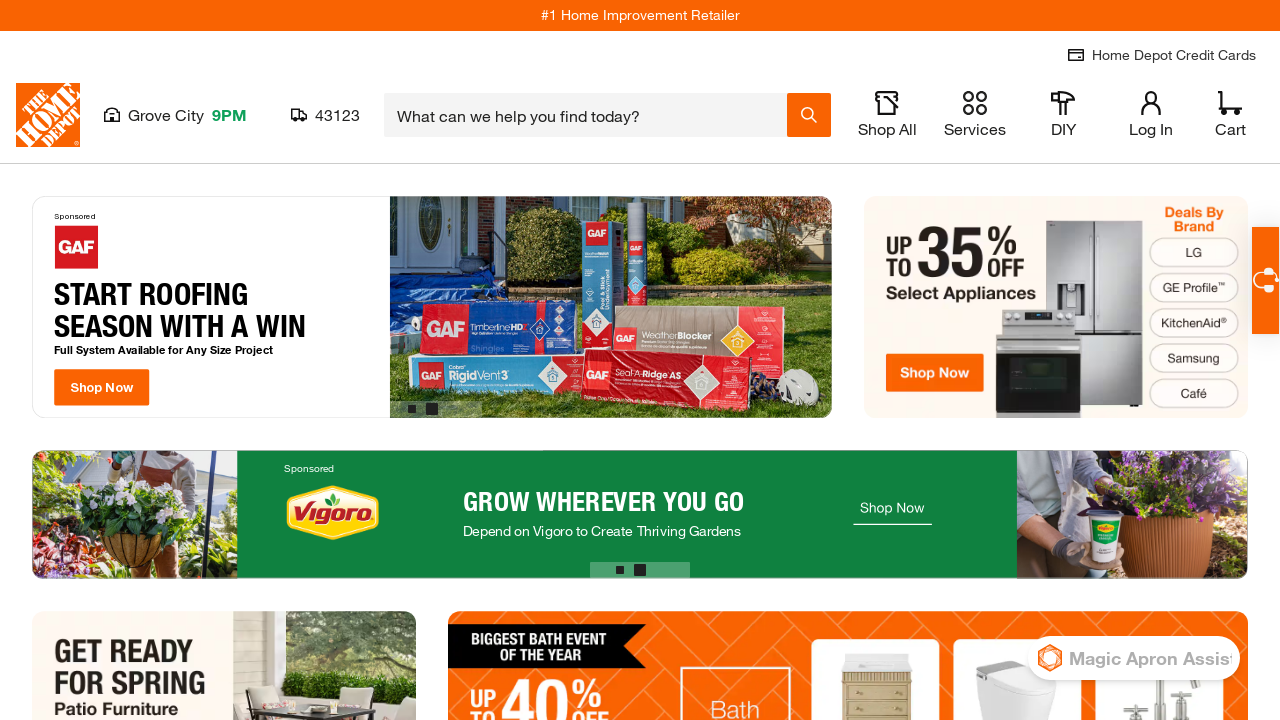

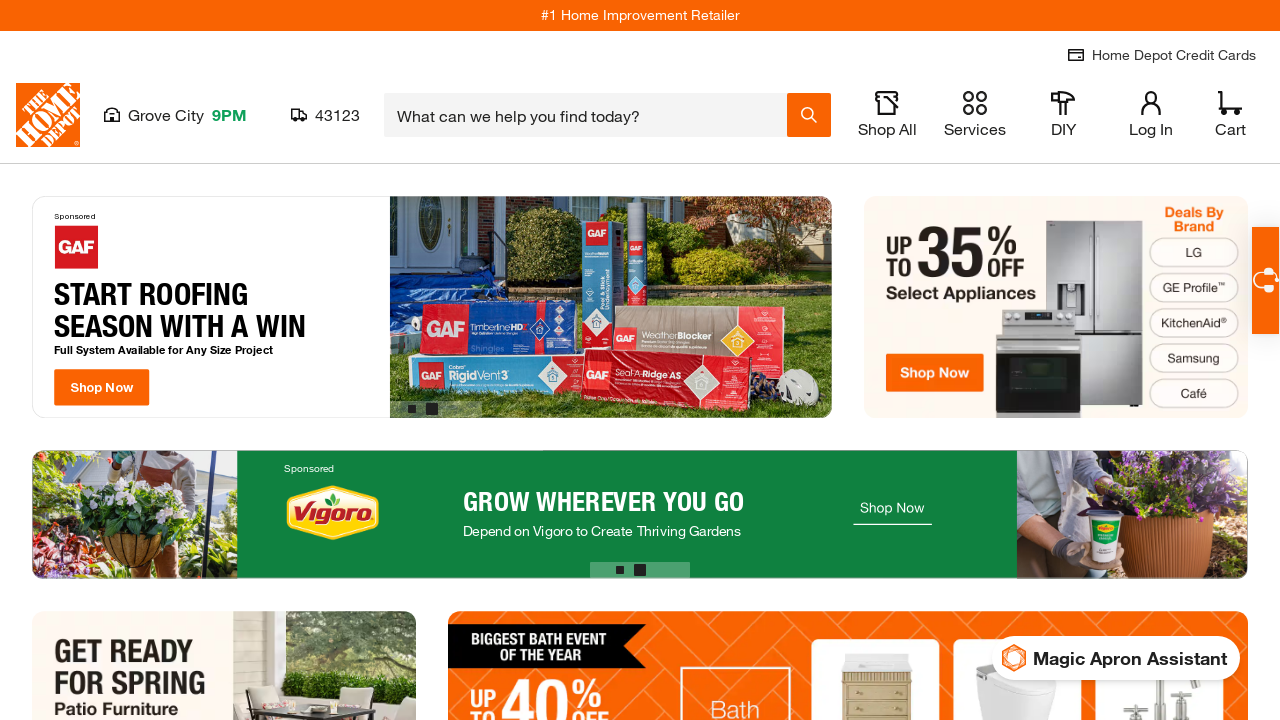